Tests sortable data table by clicking header to sort and verifying sorted data

Starting URL: https://the-internet.herokuapp.com/tables

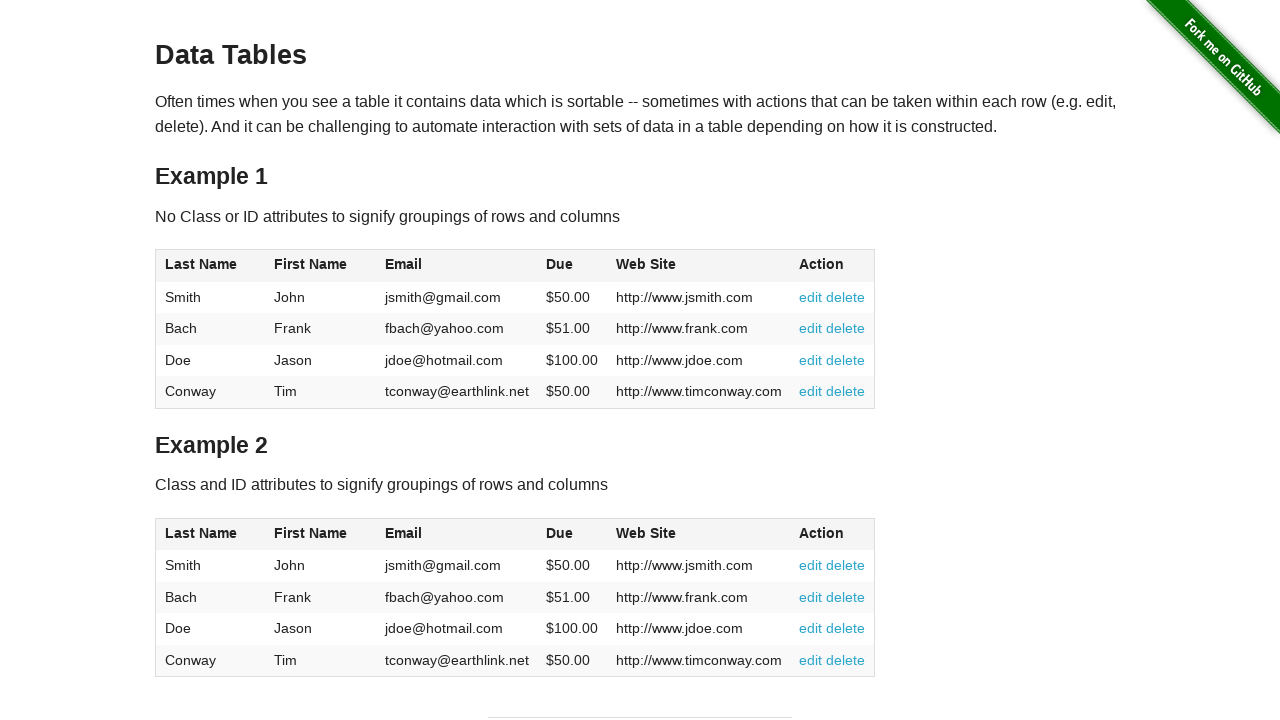

Waited for sortable table to load
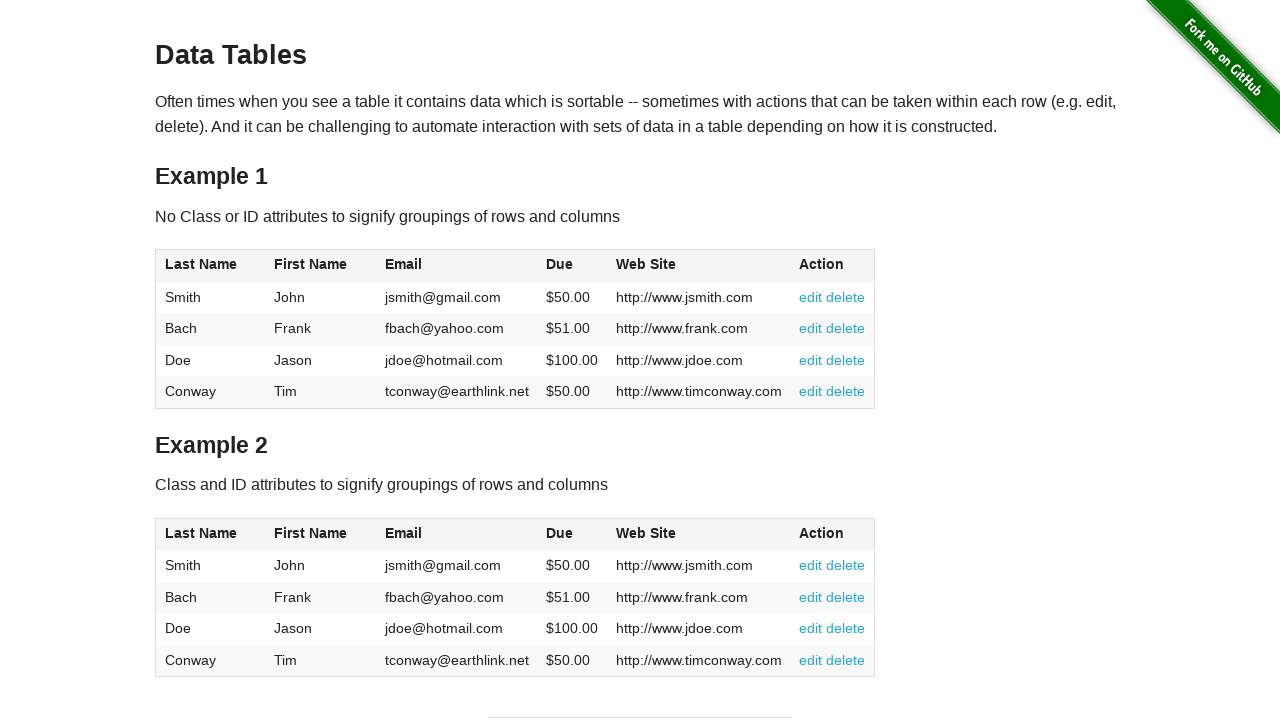

Clicked Email header to sort table at (457, 266) on #table1 thead tr th:nth-child(3)
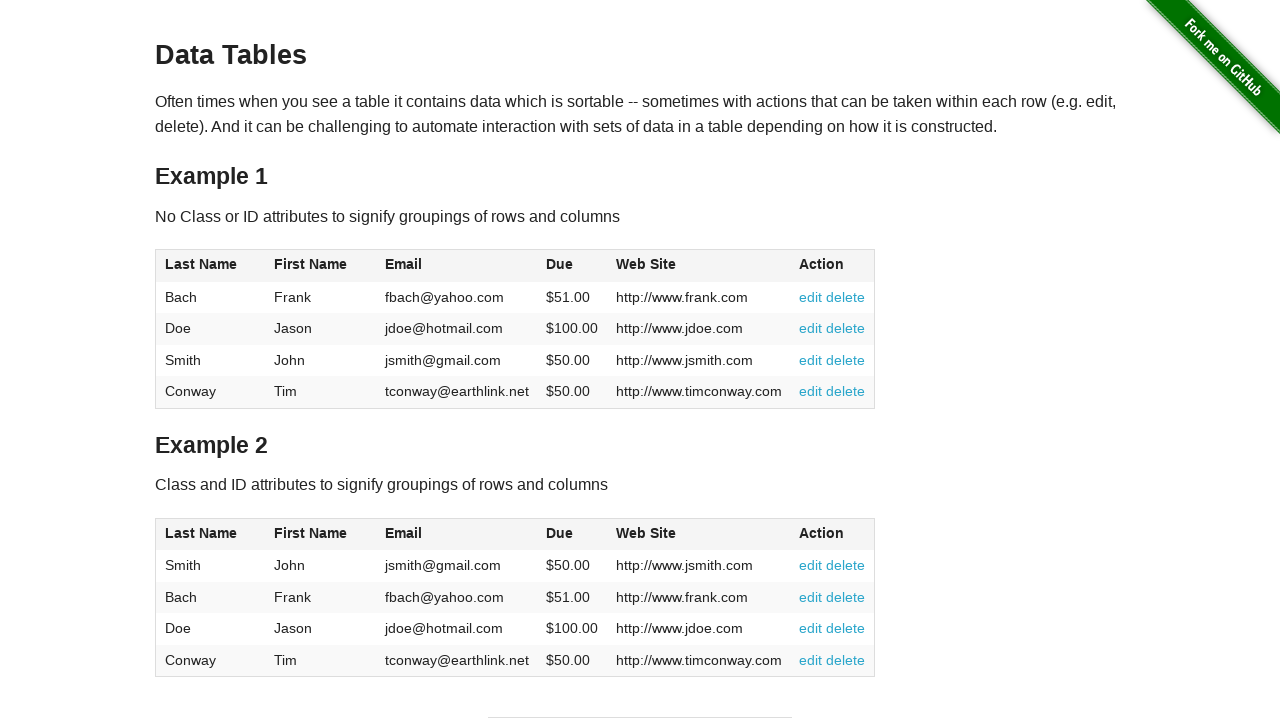

Waited for sort operation to complete
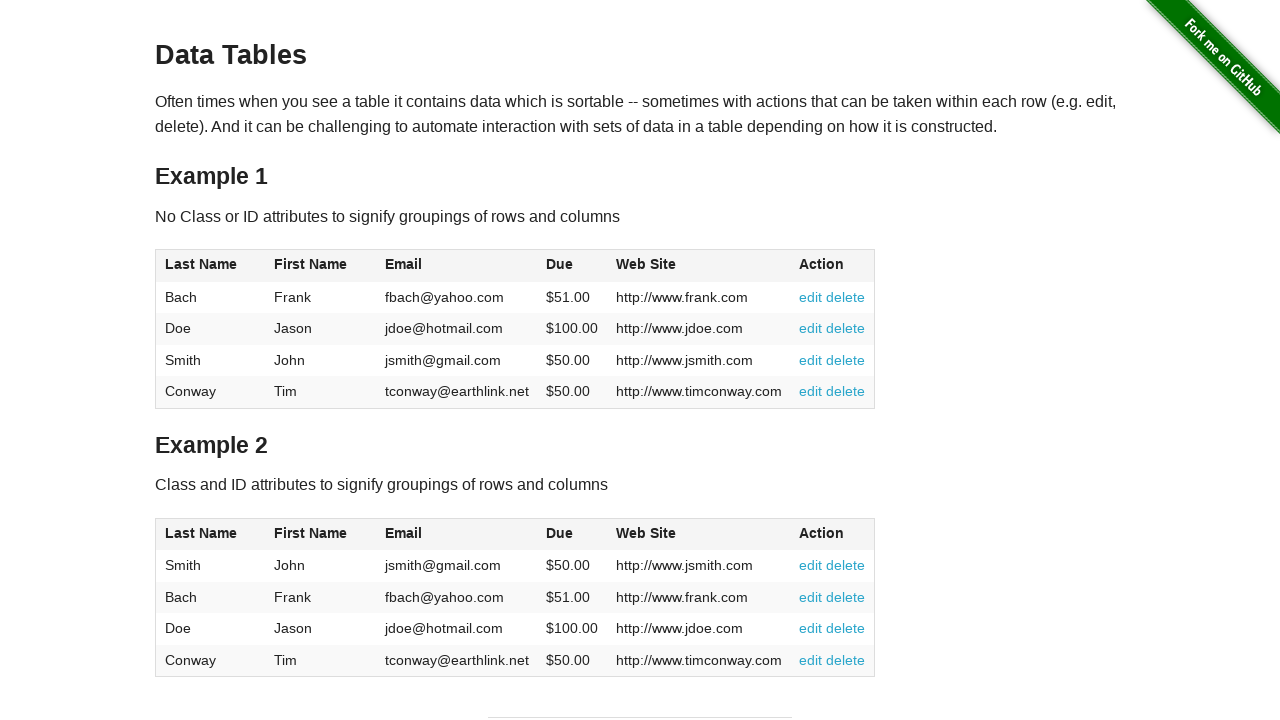

Retrieved first email from sorted column
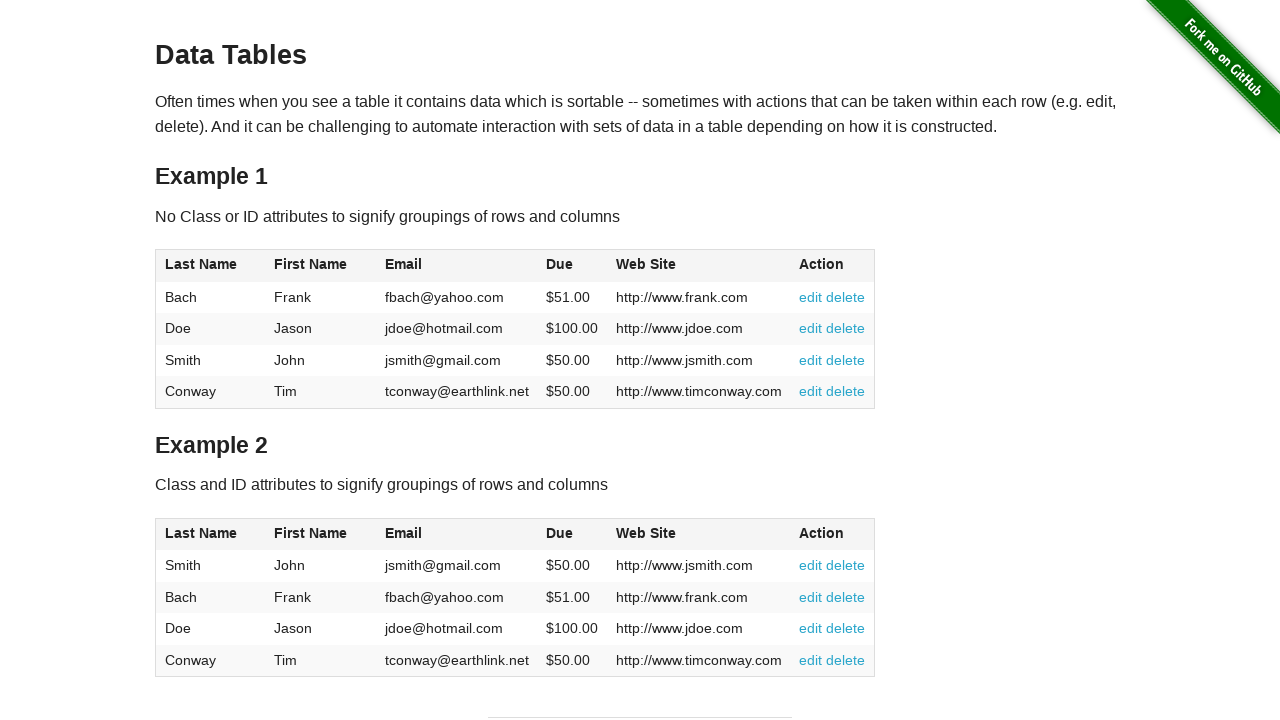

Verified first email is 'fbach@yahoo.com' - sort test passed
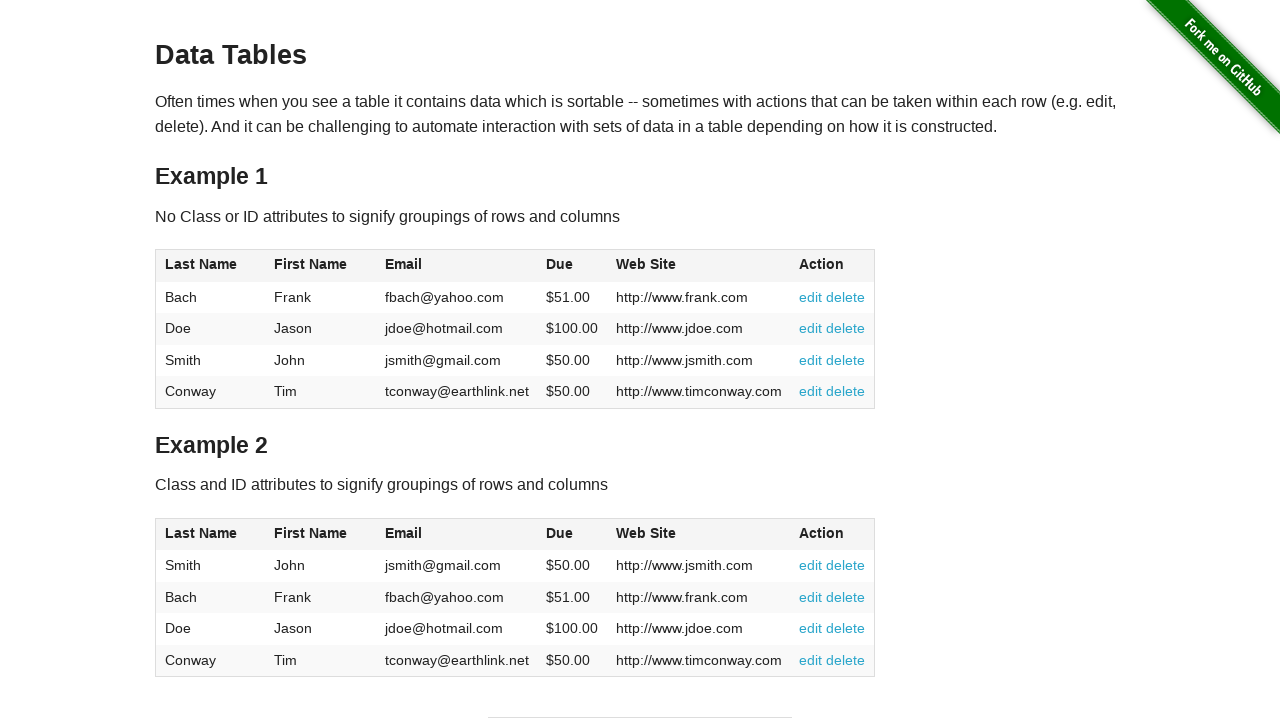

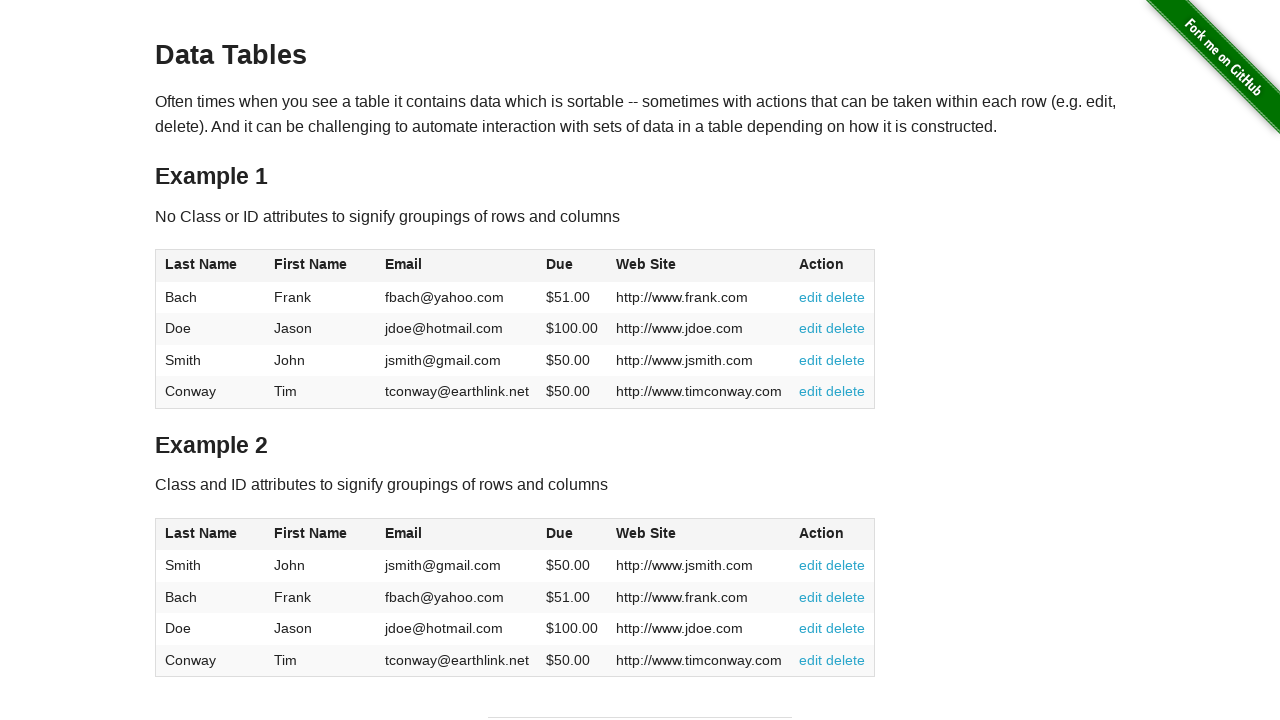